Tests the FIPE vehicle price lookup form by selecting vehicle type (car), reference date, brand (Fiat), model (ARGO DRIVE), and year, then submitting the search to get vehicle pricing information.

Starting URL: https://veiculos.fipe.org.br/

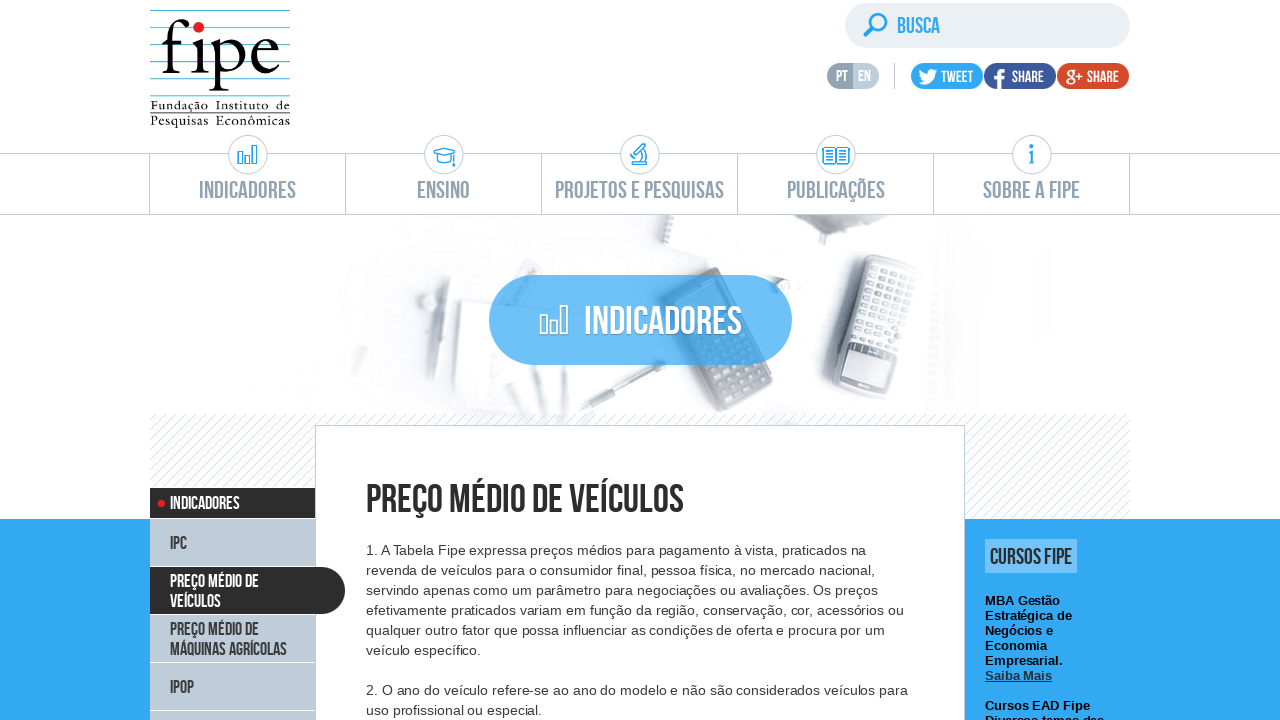

Clicked on vehicle consultation tab for cars at (641, 360) on #front > div.content > div.tab.vertical.tab-veiculos > ul > li:nth-child(1)
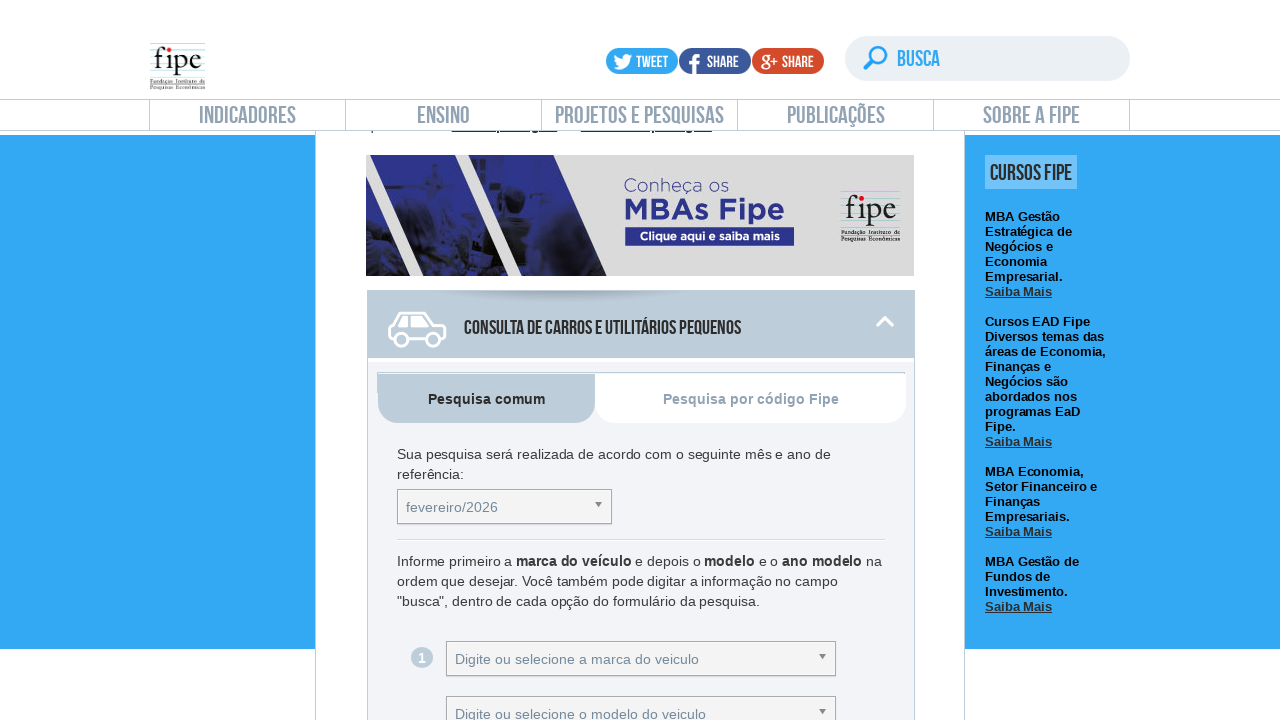

Waited for tab content to load
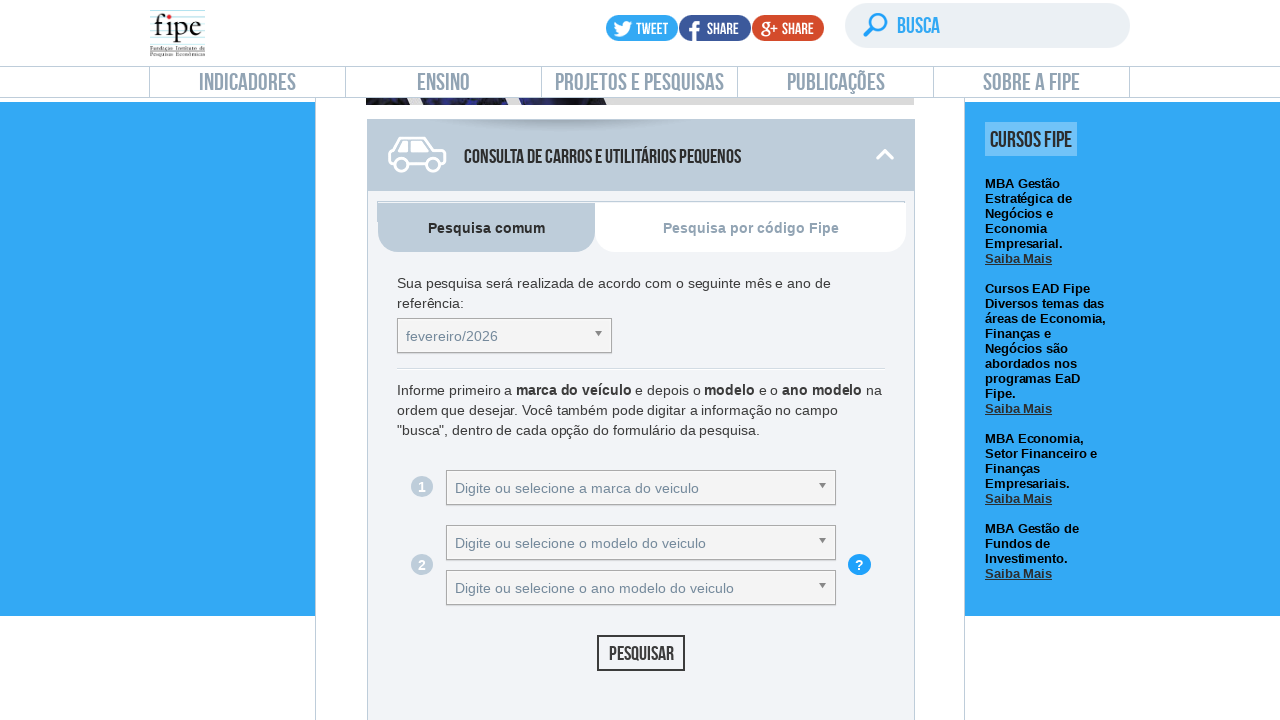

Clicked on reference date dropdown at (496, 336) on #selectTabelaReferenciacarro_chosen > a > span
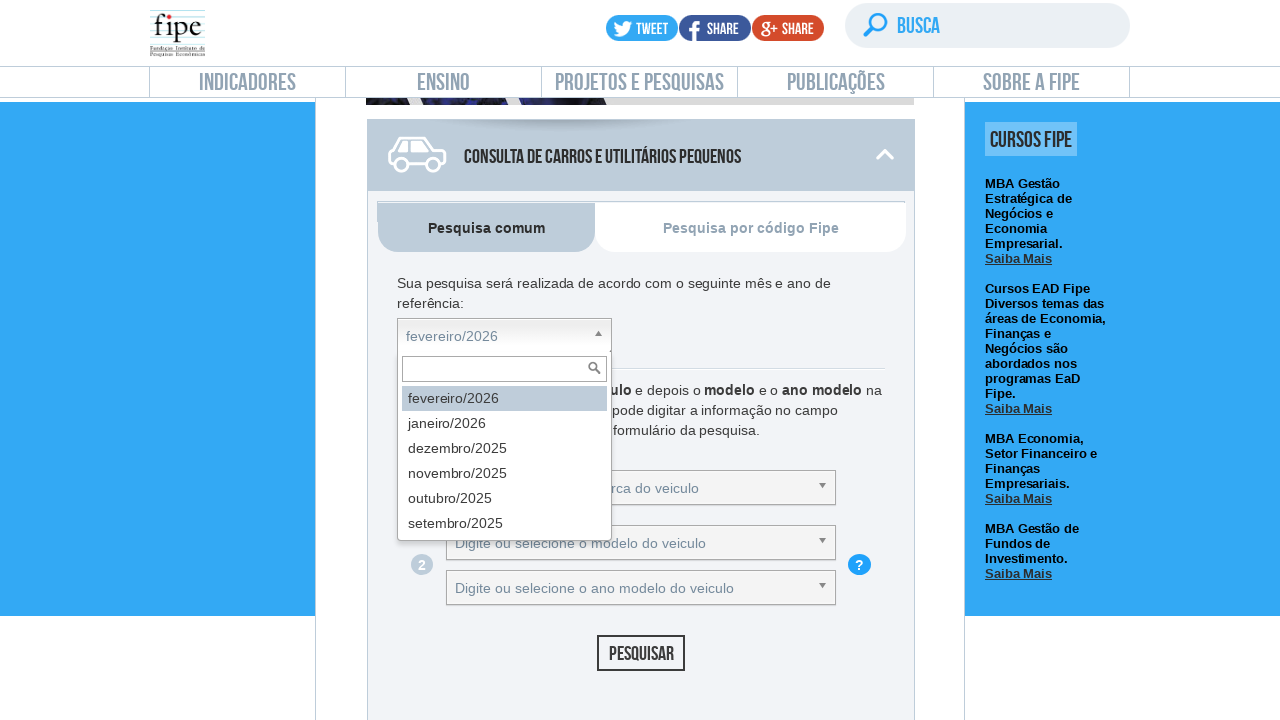

Waited for reference date dropdown to open
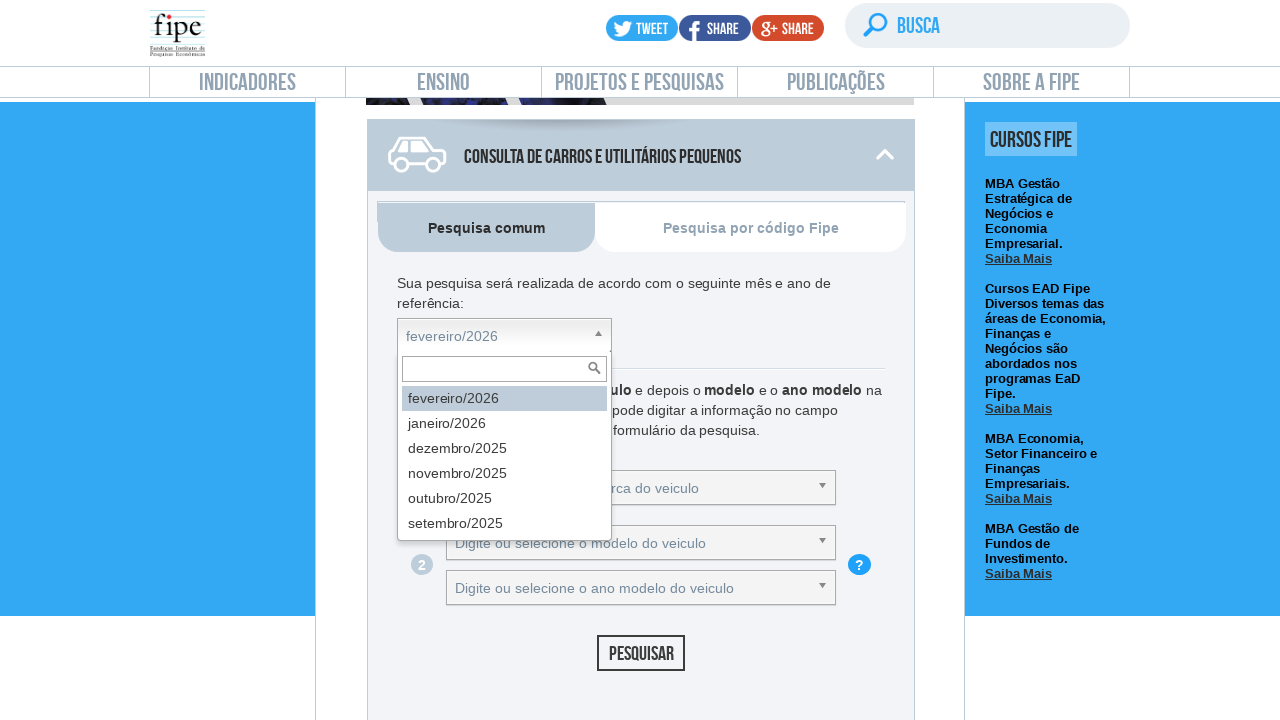

Filled reference date search field with 'fevereiro/2022' on #selectTabelaReferenciacarro_chosen > div > div > input[type=text]
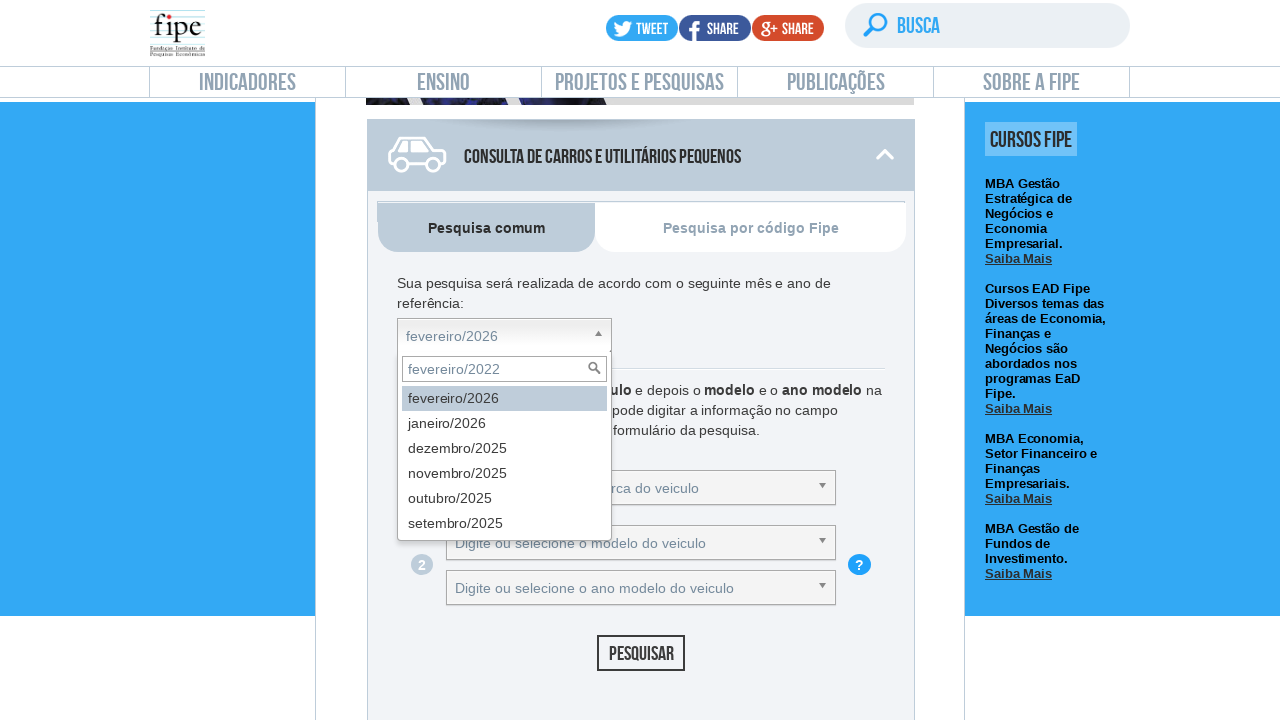

Pressed Enter to select reference date 'fevereiro/2022' on #selectTabelaReferenciacarro_chosen > div > div > input[type=text]
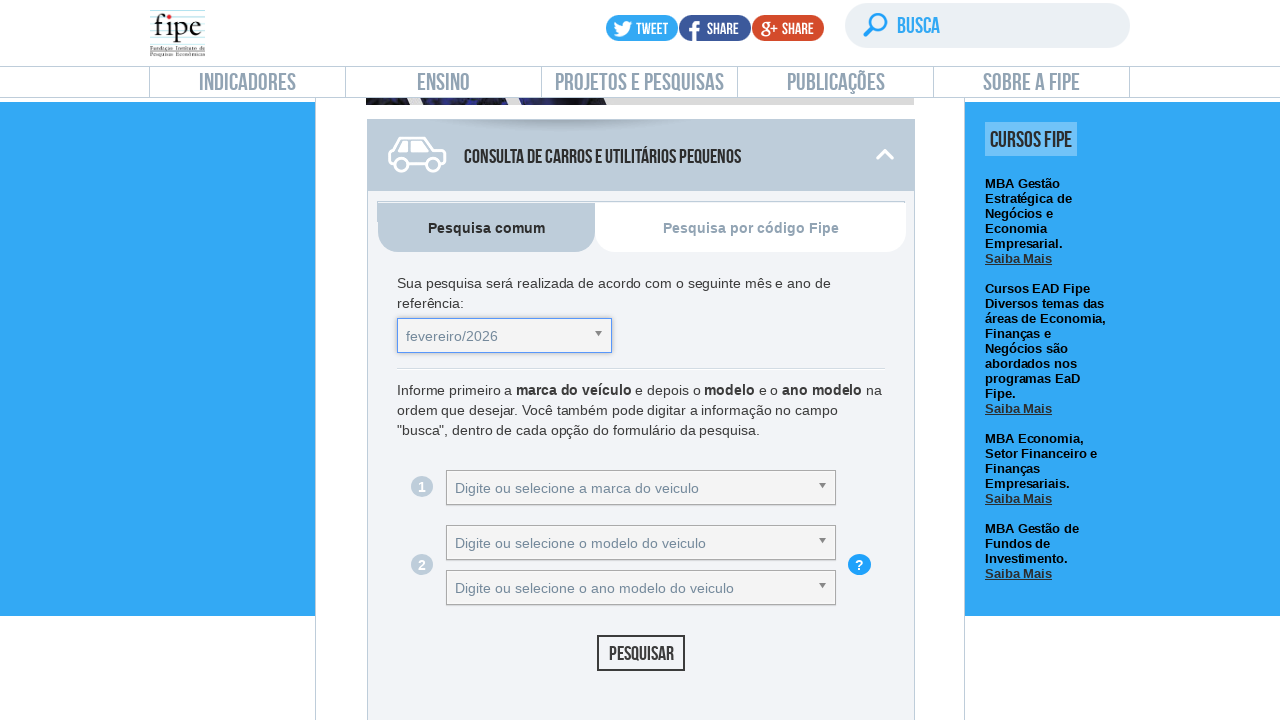

Waited for reference date selection to be processed
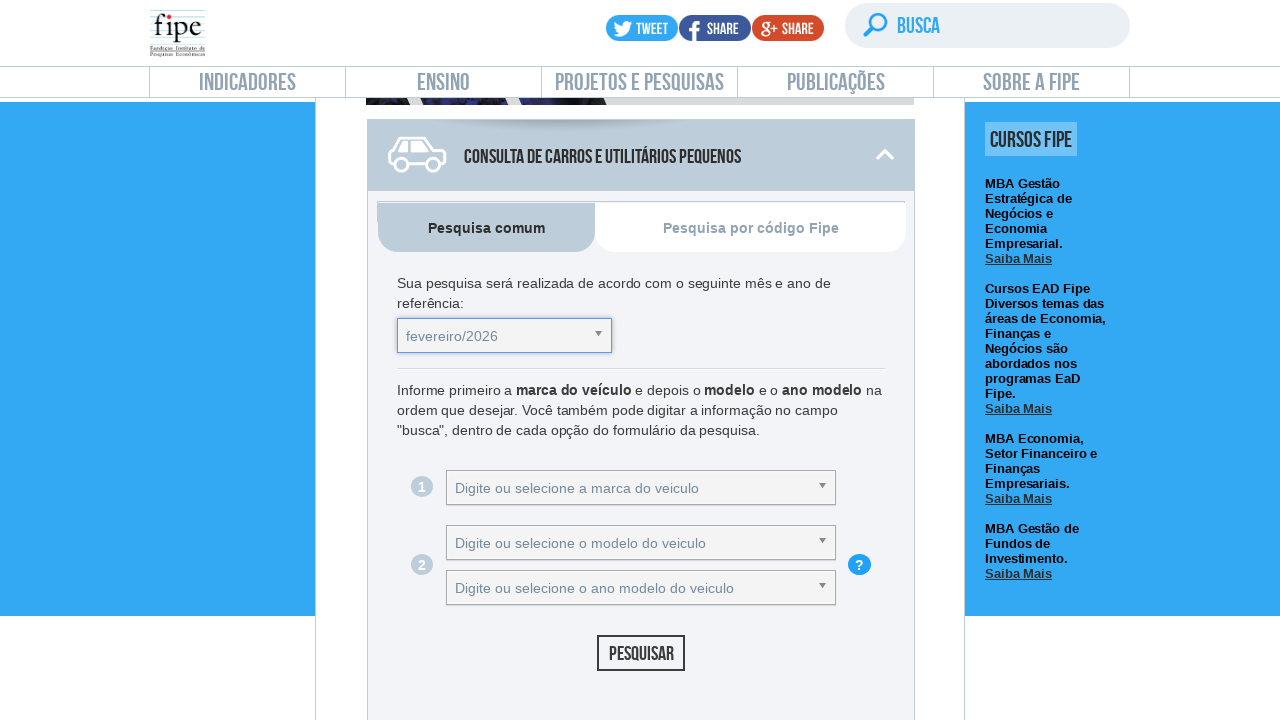

Clicked on brand dropdown at (632, 488) on #selectMarcacarro_chosen > a > span
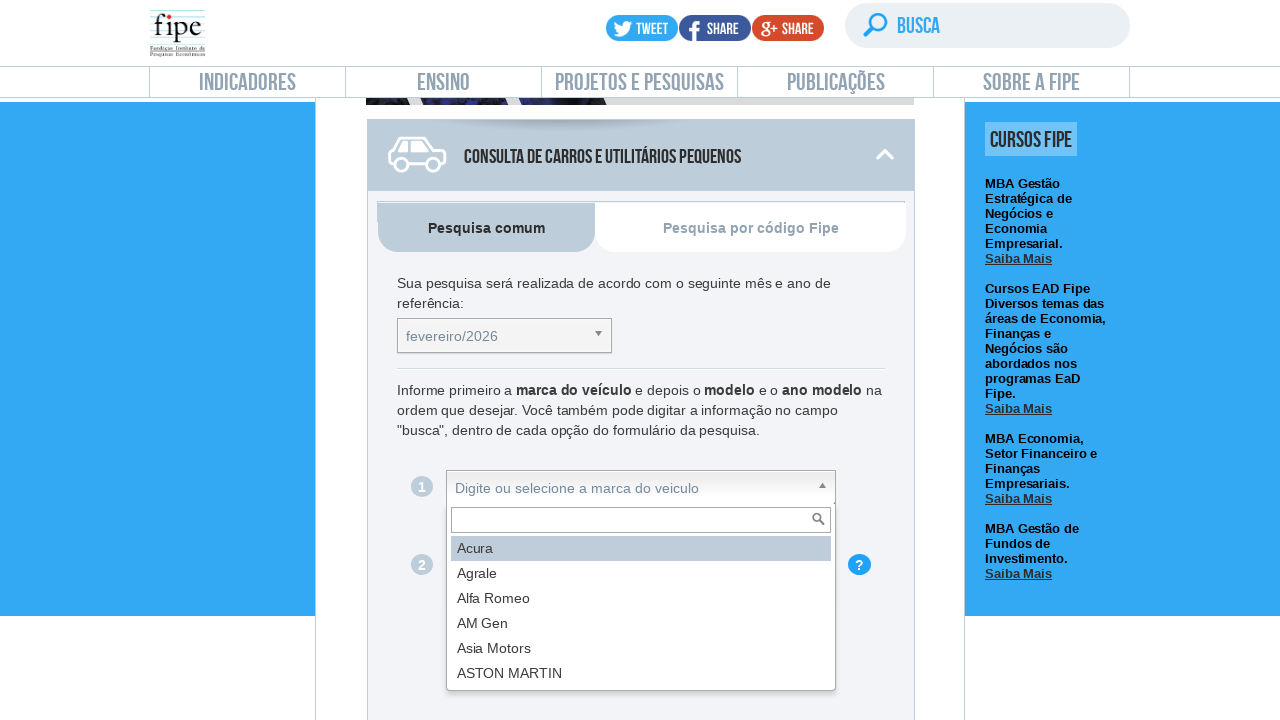

Waited for brand dropdown to open
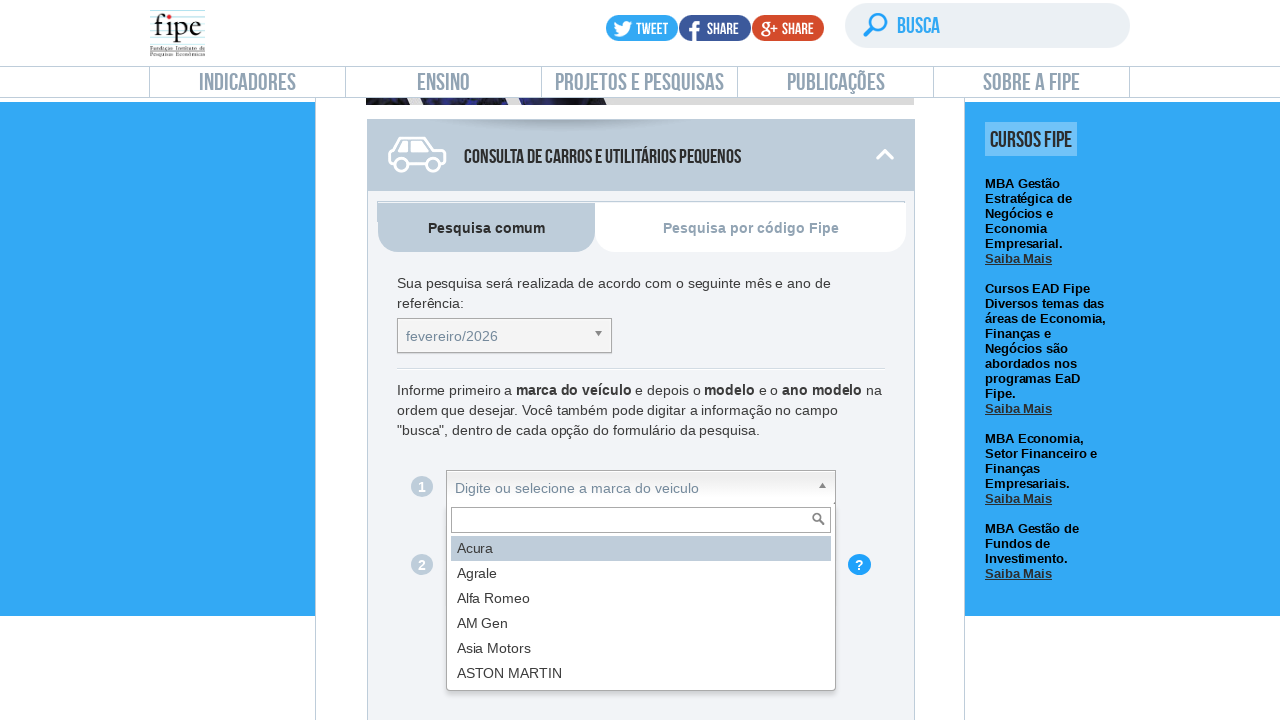

Filled brand search field with 'Fiat' on #selectMarcacarro_chosen > div > div > input[type=text]
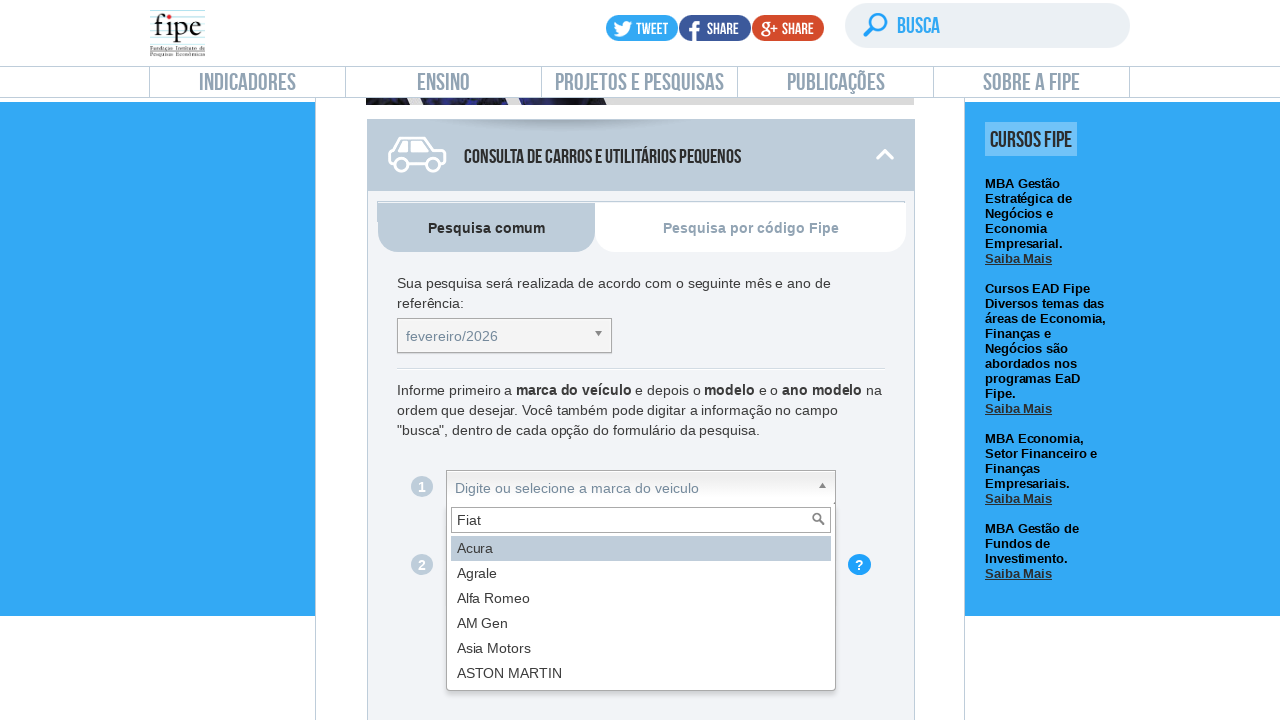

Pressed Enter to select brand 'Fiat' on #selectMarcacarro_chosen > div > div > input[type=text]
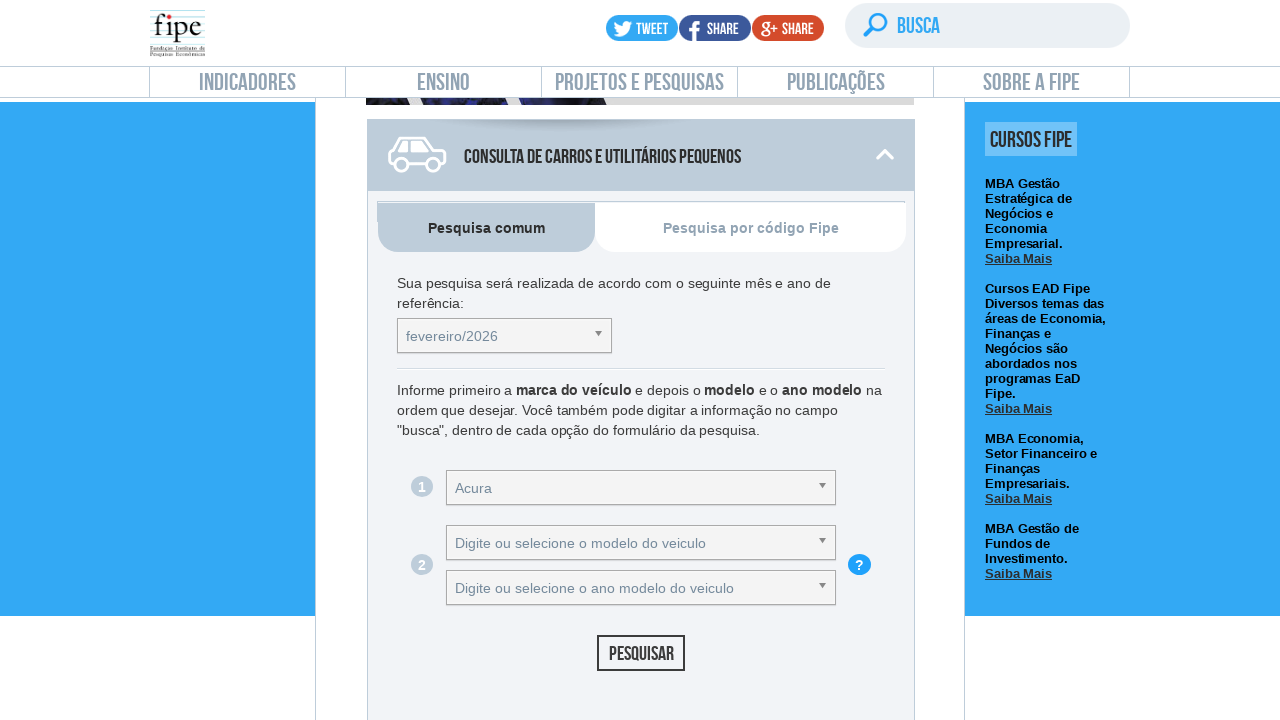

Waited for brand selection to be processed
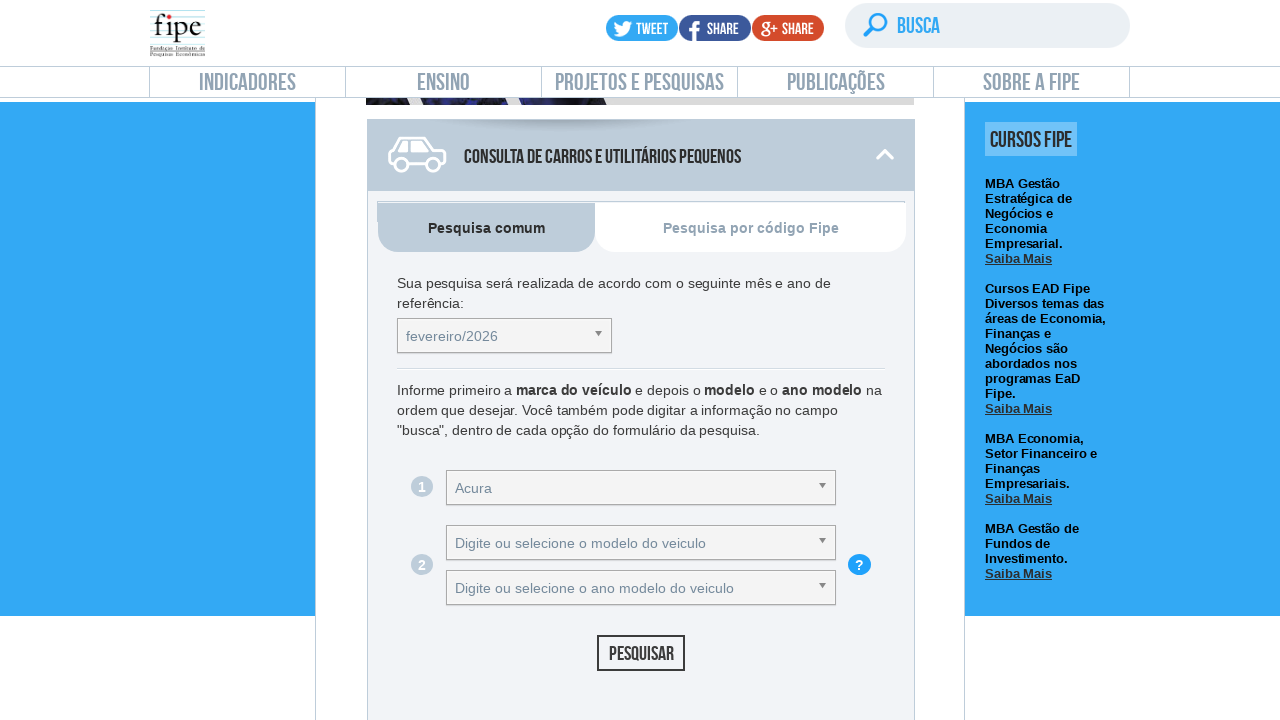

Clicked on model dropdown at (632, 543) on #selectAnoModelocarro_chosen > a > span
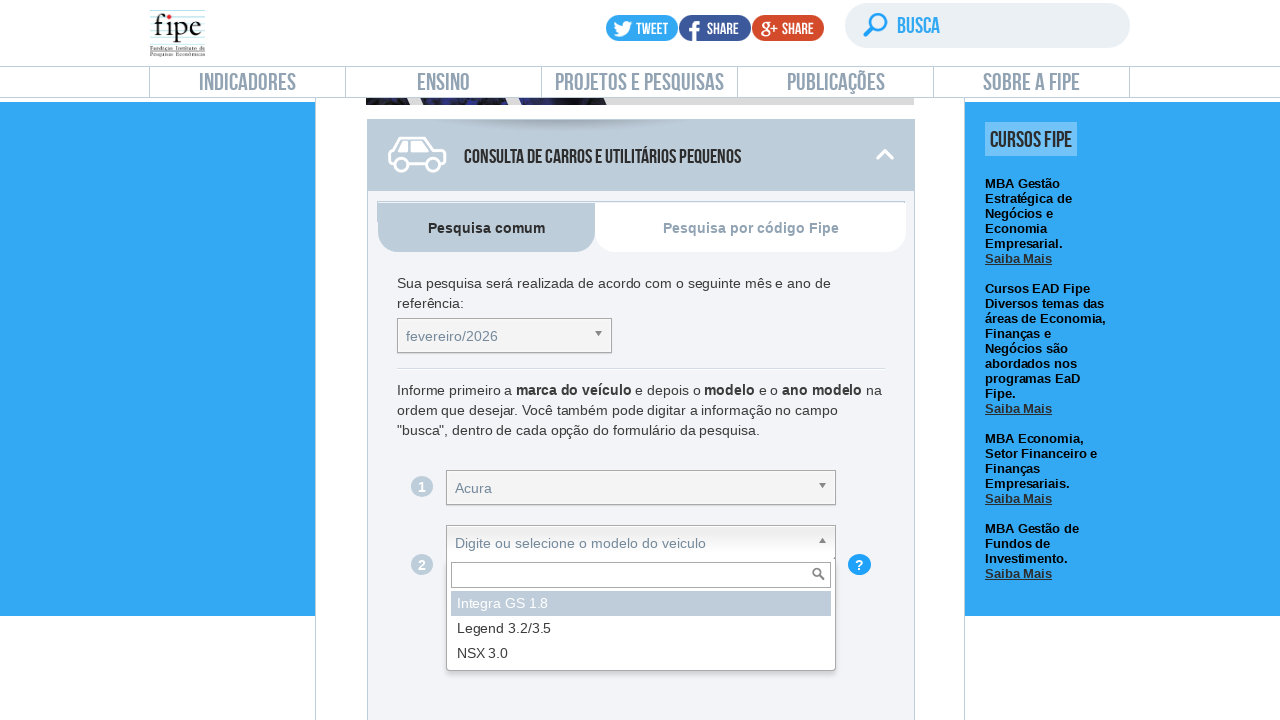

Waited for model dropdown to open
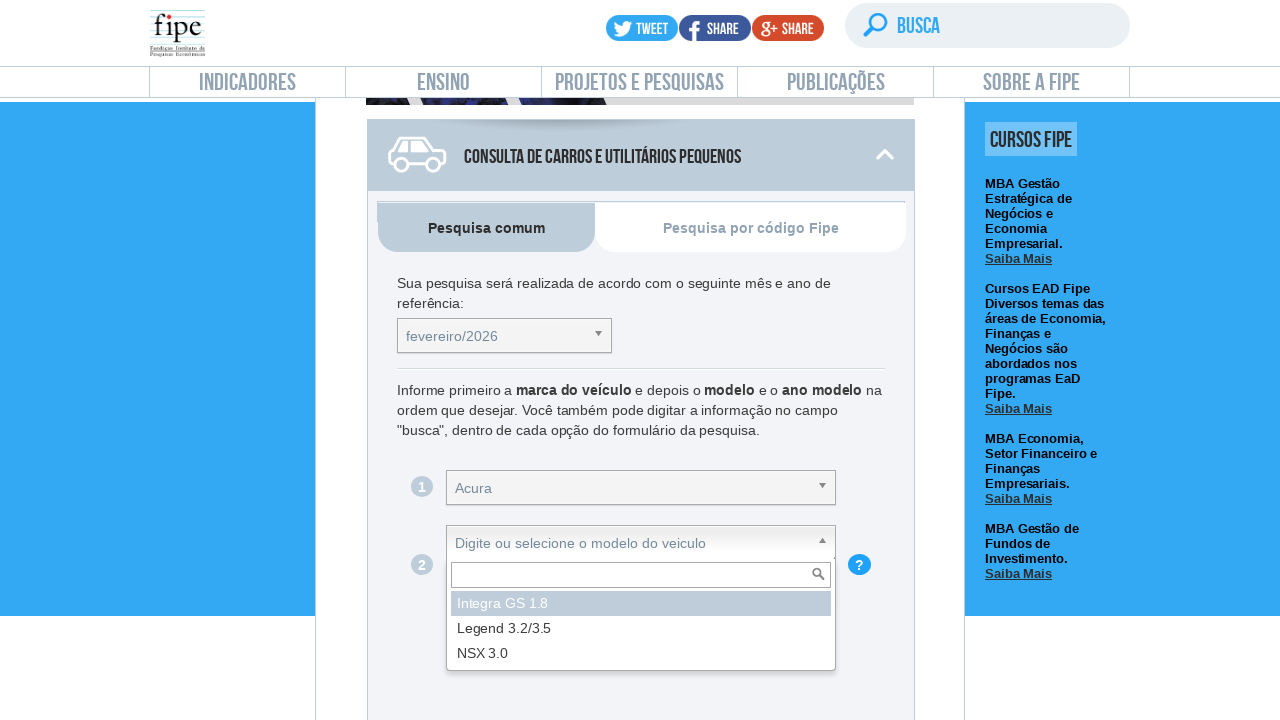

Filled model search field with 'ARGO DRIVE 1.3 8V Flex' on #selectAnoModelocarro_chosen > div > div > input[type=text]
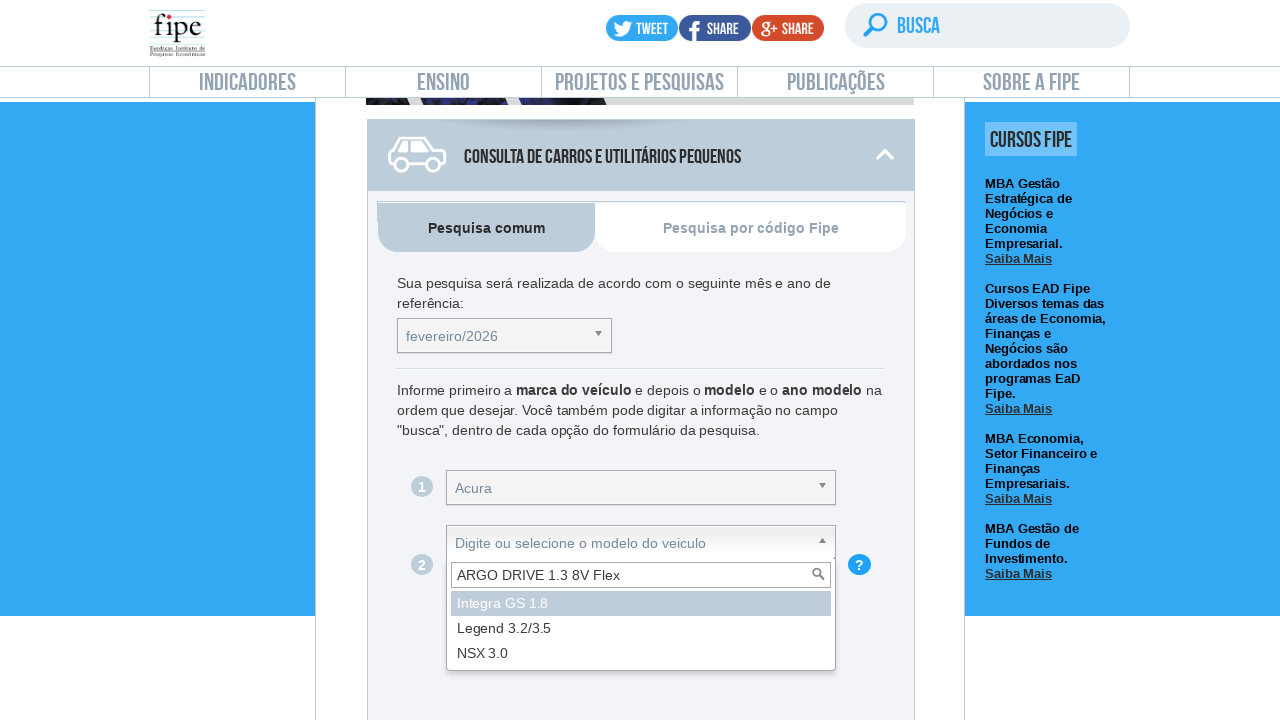

Pressed Enter to select model 'ARGO DRIVE 1.3 8V Flex' on #selectAnoModelocarro_chosen > div > div > input[type=text]
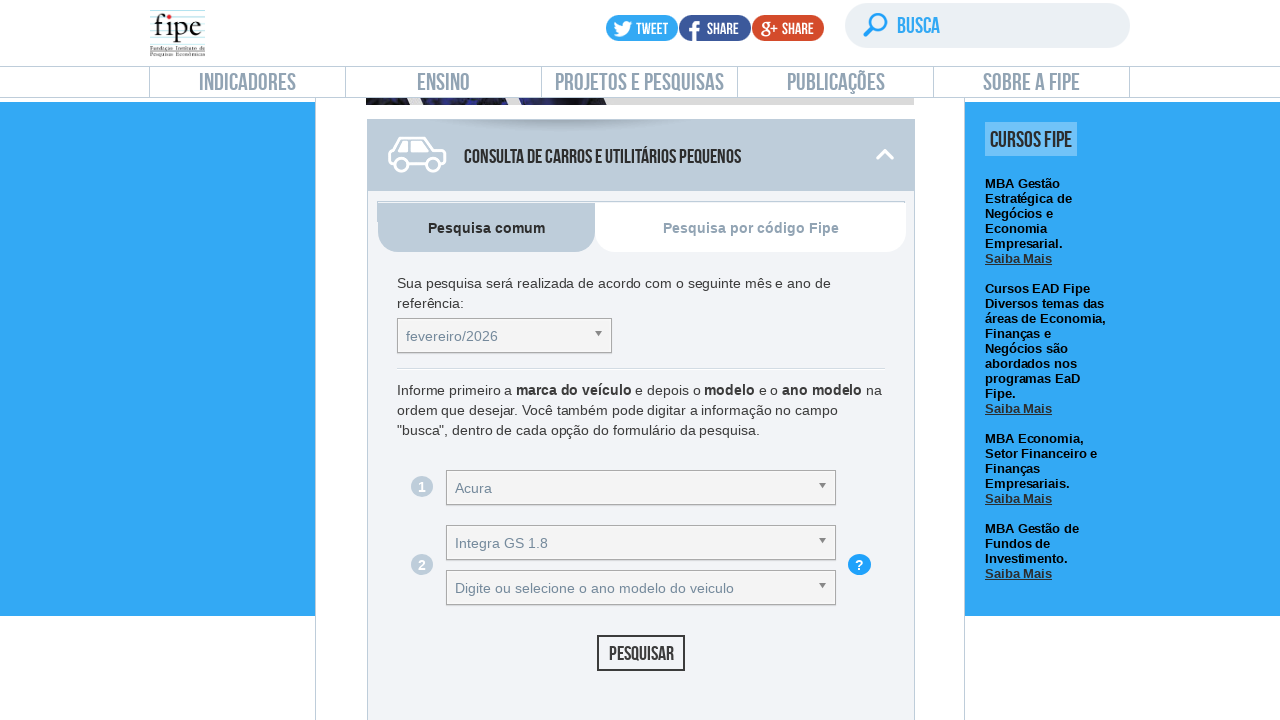

Waited for model selection to be processed
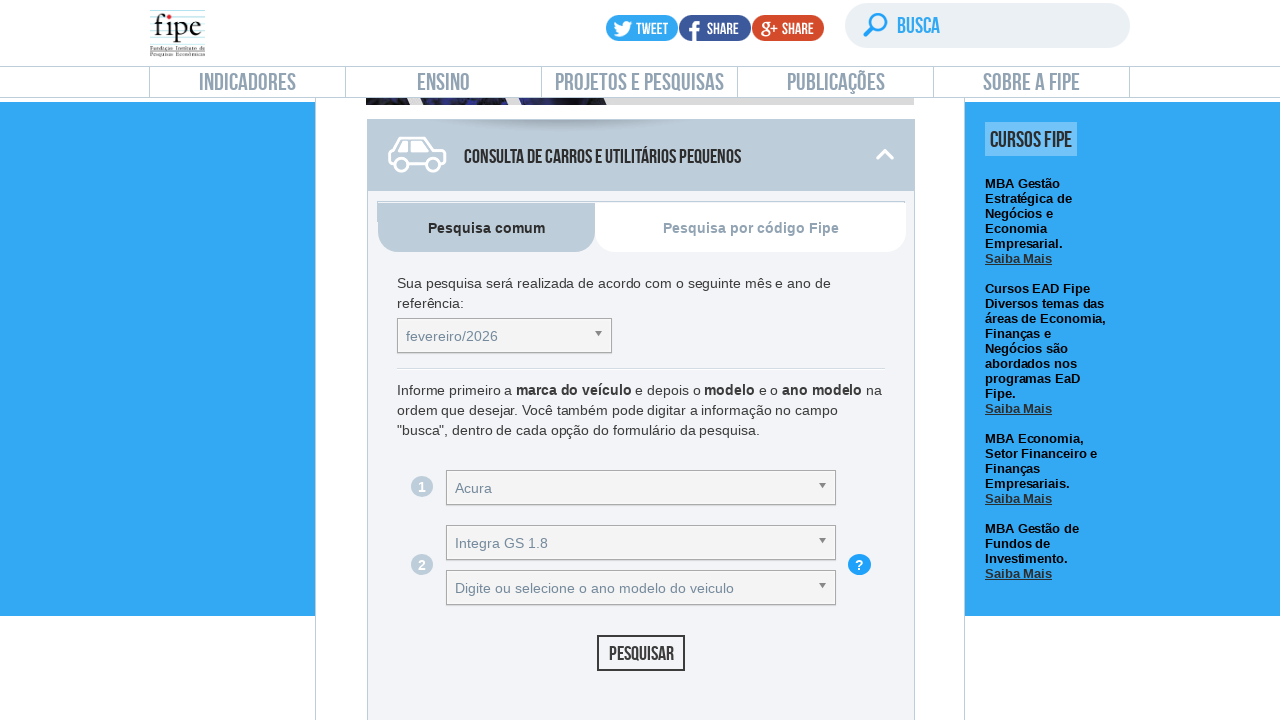

Clicked on year dropdown at (632, 588) on #selectAnocarro_chosen > a > span
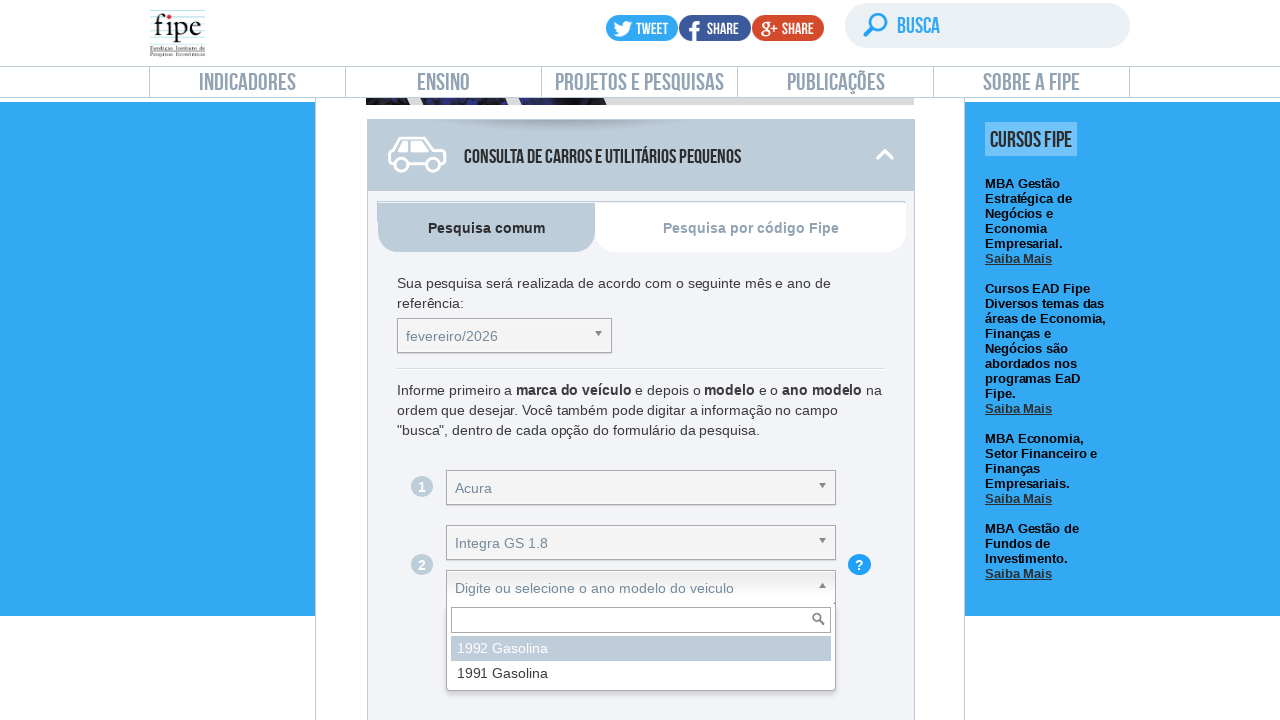

Waited for year dropdown to open
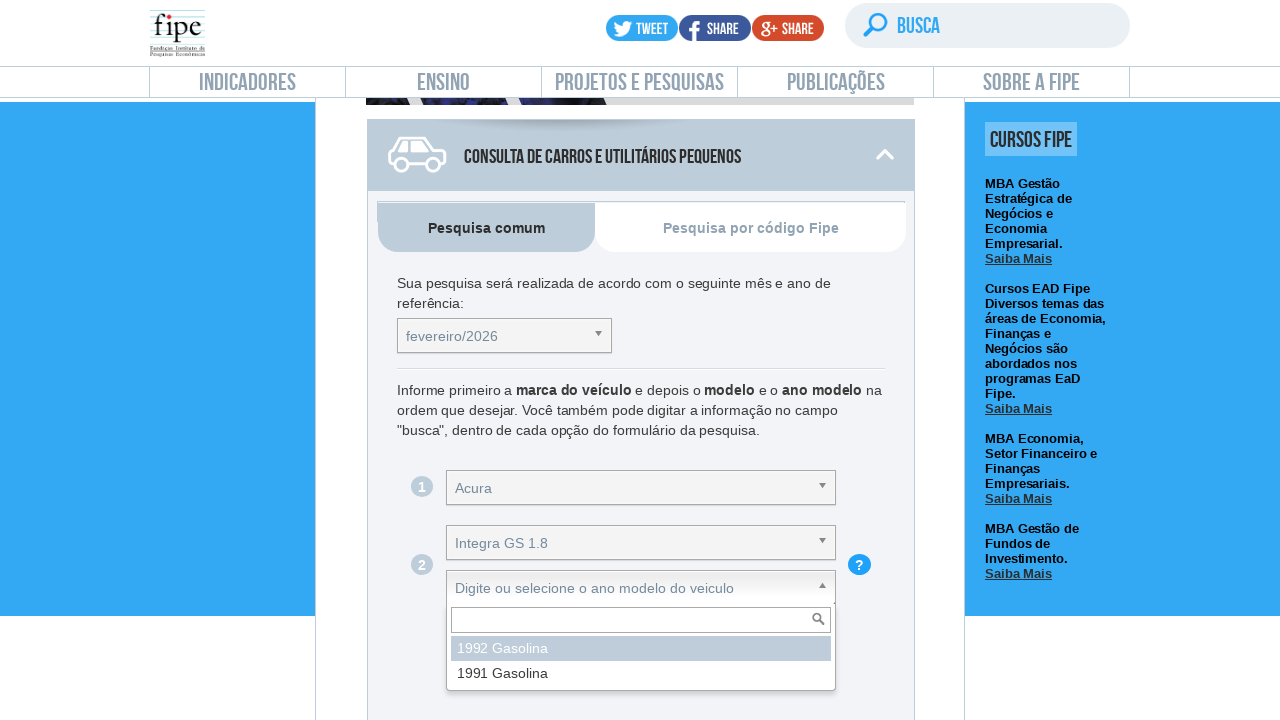

Filled year search field with '2018 Gasolina' on #selectAnocarro_chosen > div > div > input[type=text]
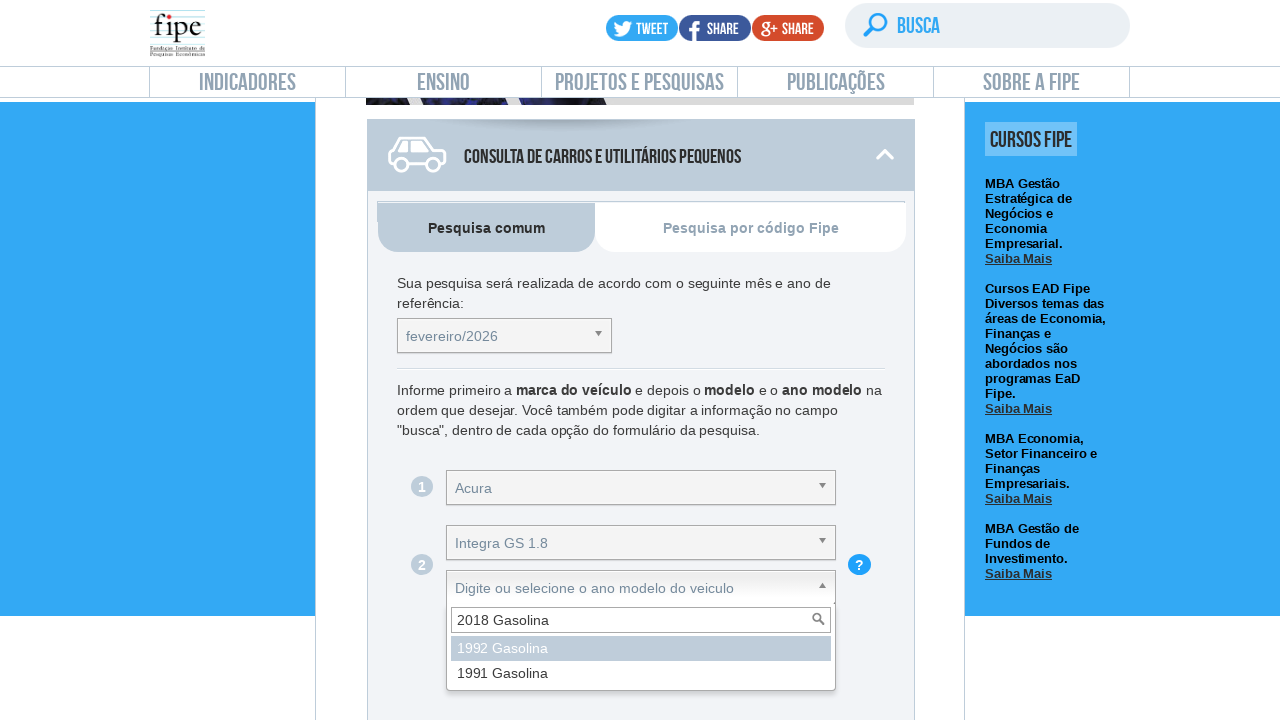

Pressed Enter to select year '2018 Gasolina' on #selectAnocarro_chosen > div > div > input[type=text]
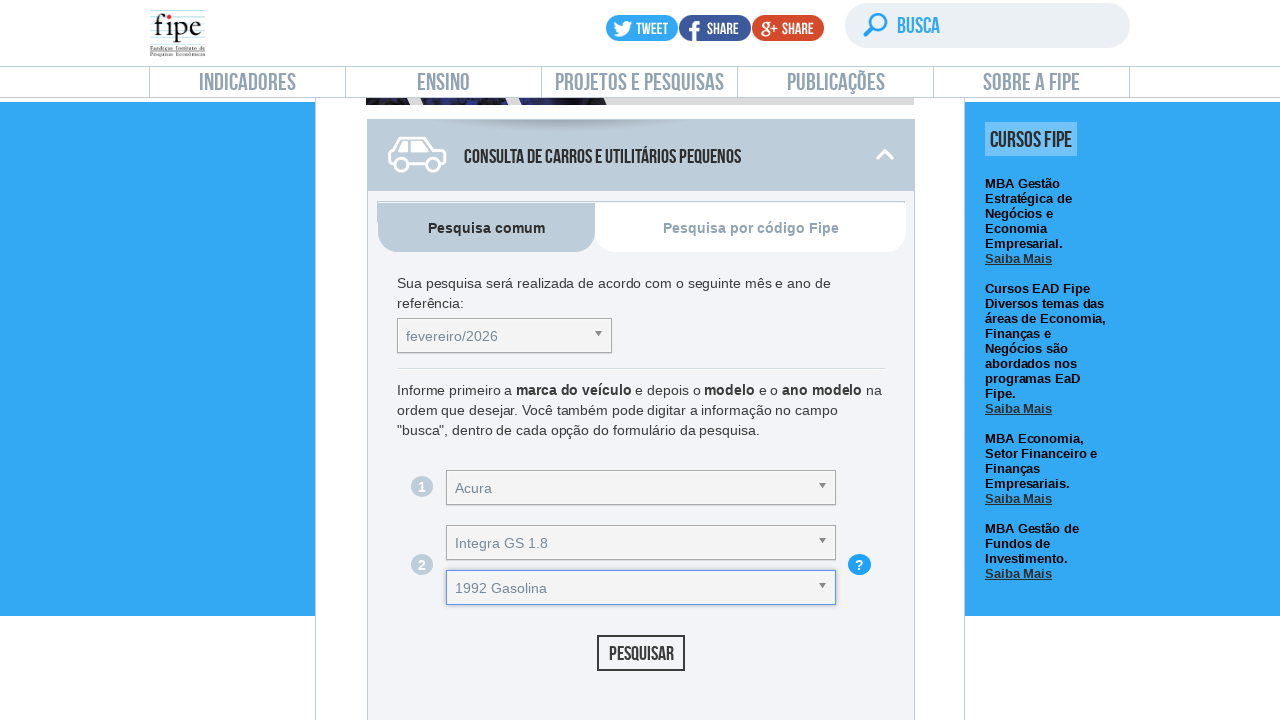

Waited for year selection to be processed
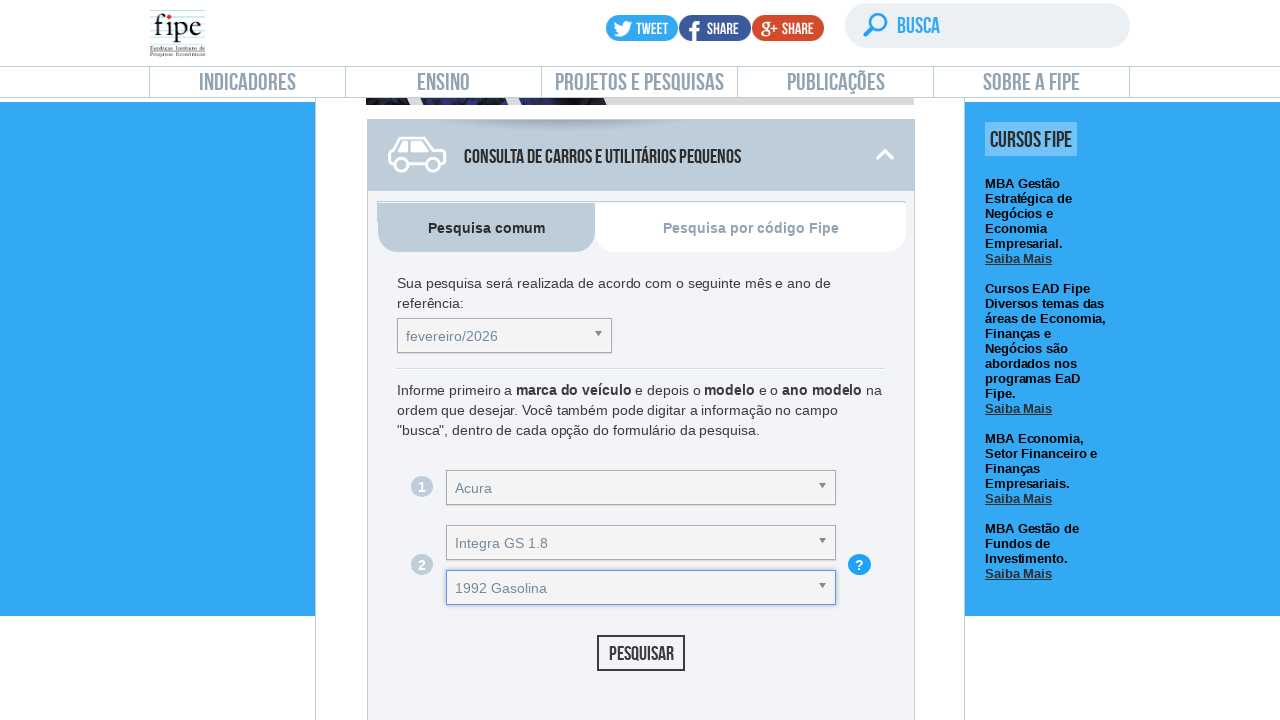

Clicked search button to submit vehicle lookup at (641, 653) on #buttonPesquisarcarro
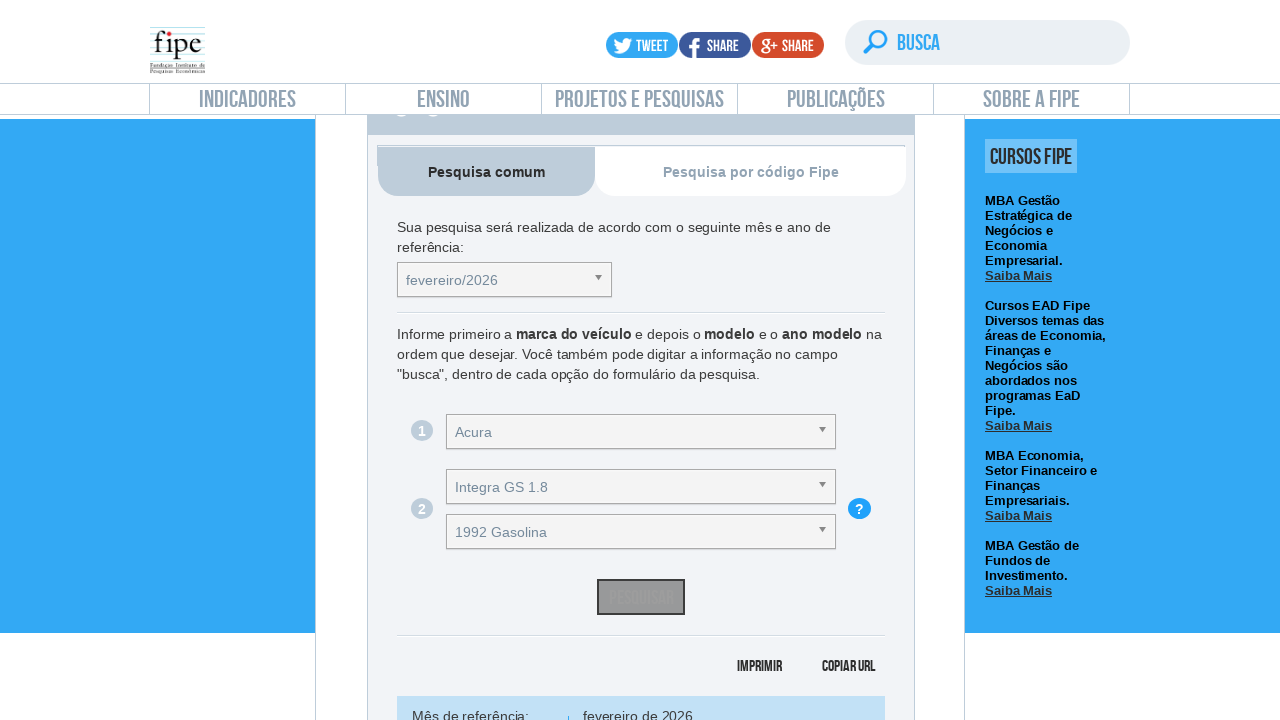

Waited for results to load
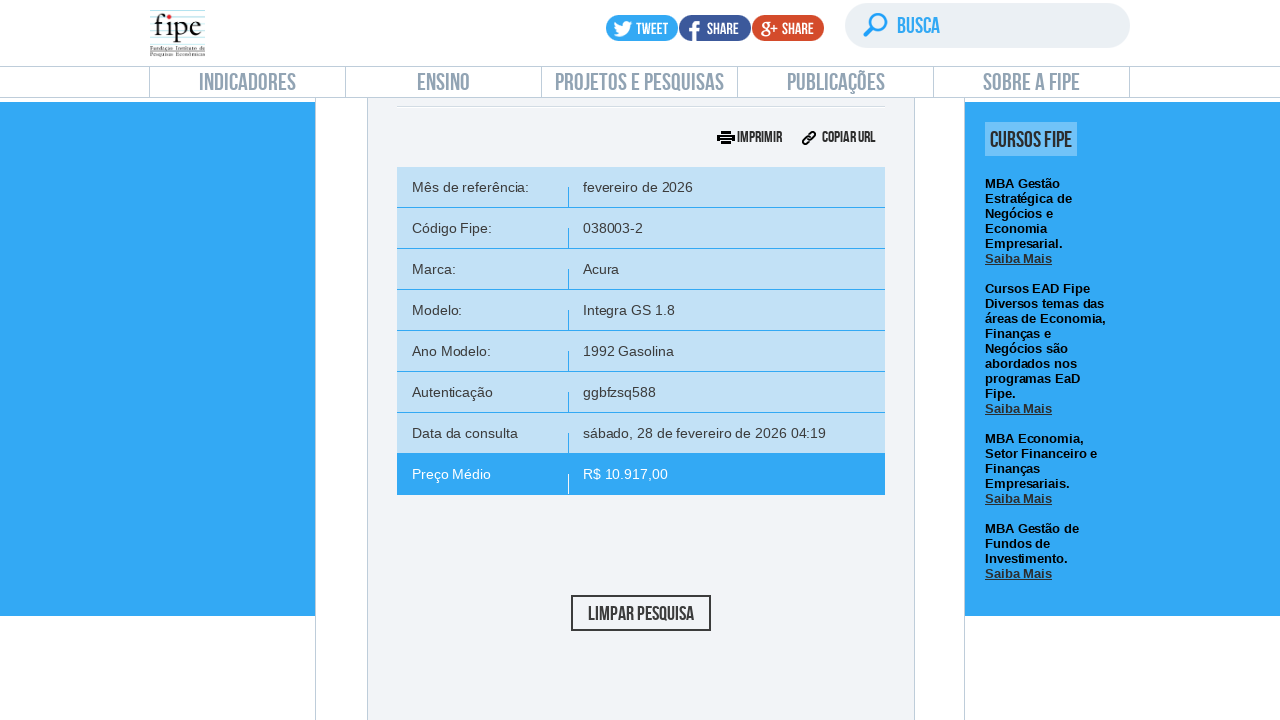

Vehicle pricing results loaded successfully
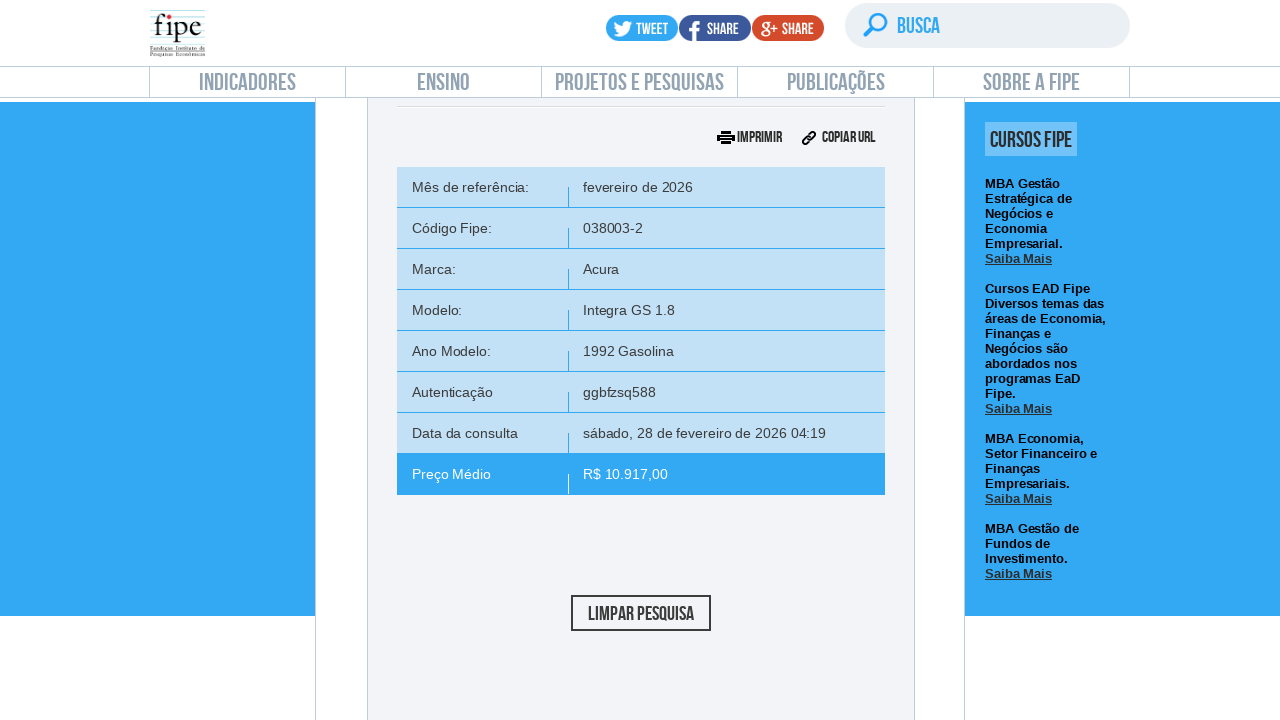

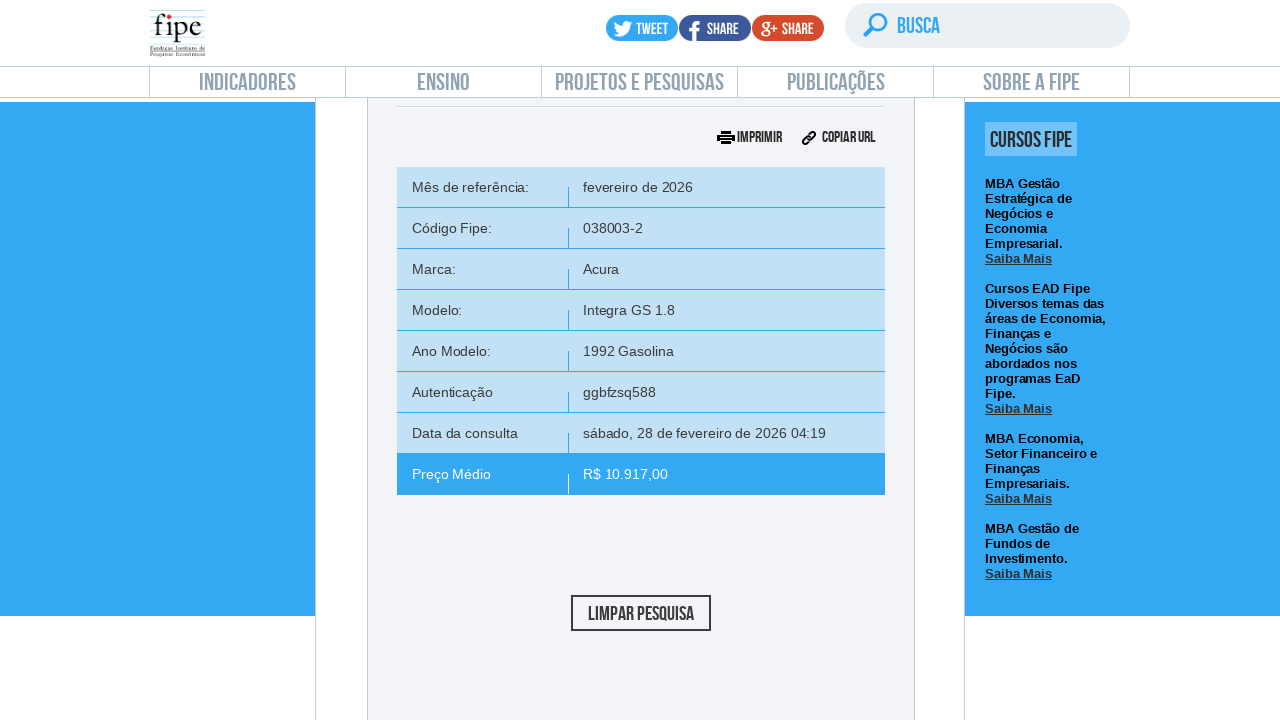